Tests dynamic loading functionality by clicking Start button and verifying the result text after a medium wait

Starting URL: https://automationfc.github.io/dynamic-loading/

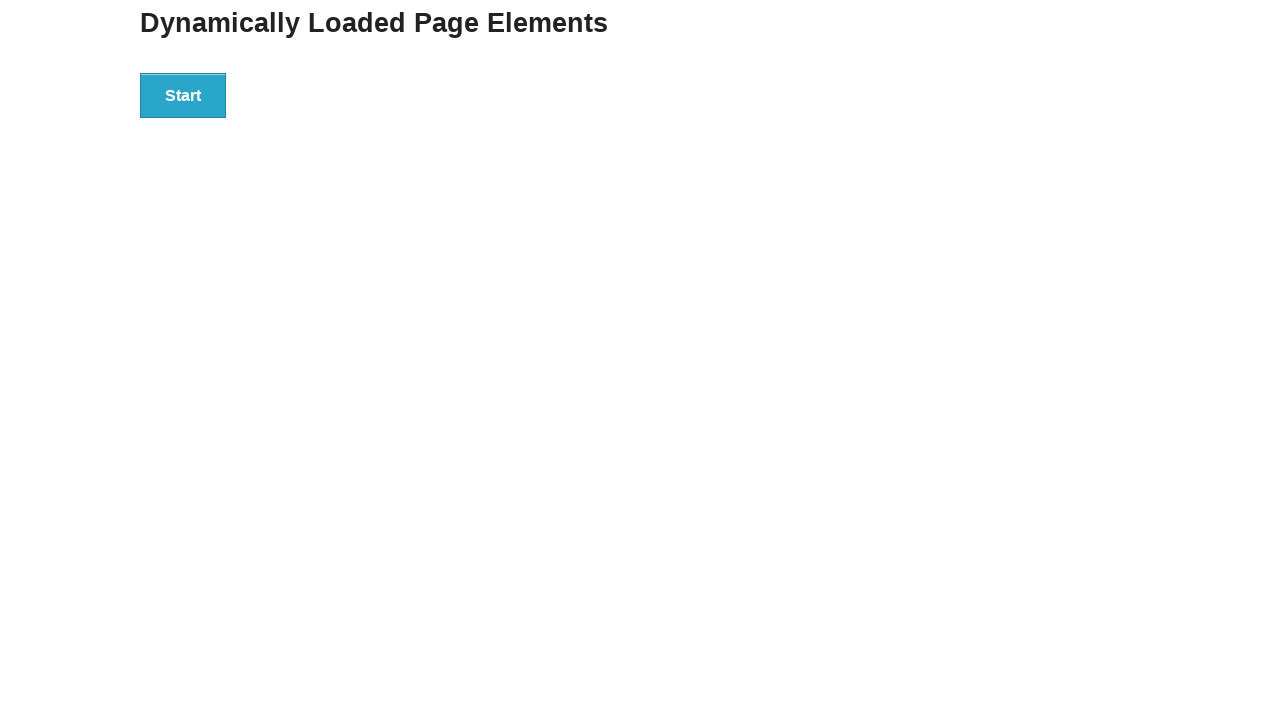

Clicked the Start button to initiate dynamic loading at (183, 95) on xpath=//button[text()='Start']
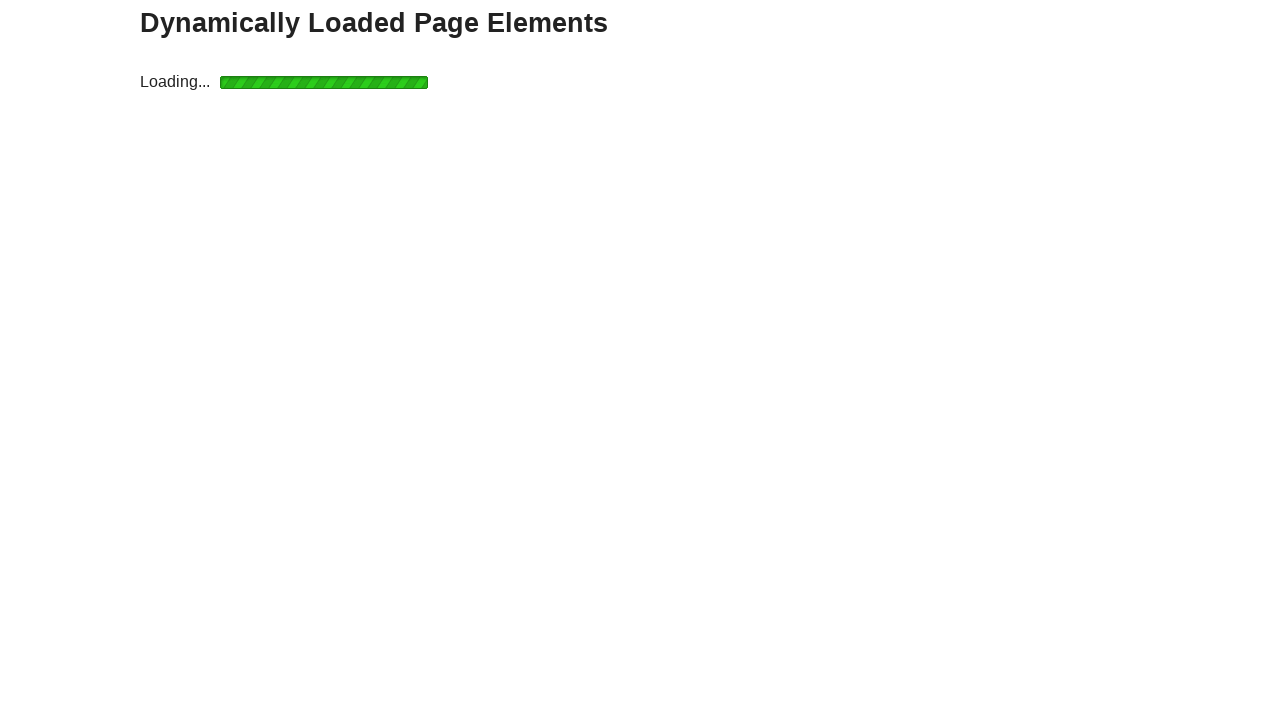

Waited for result text to appear after medium delay
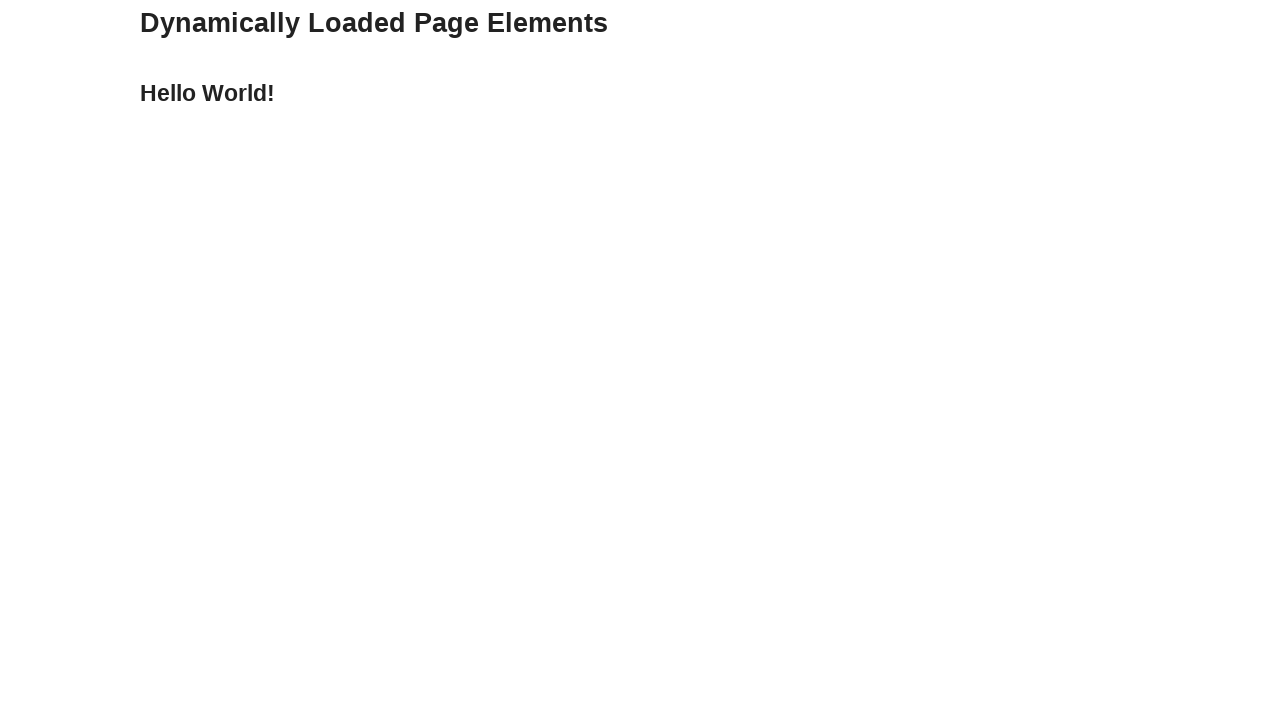

Verified result text equals 'Hello World!'
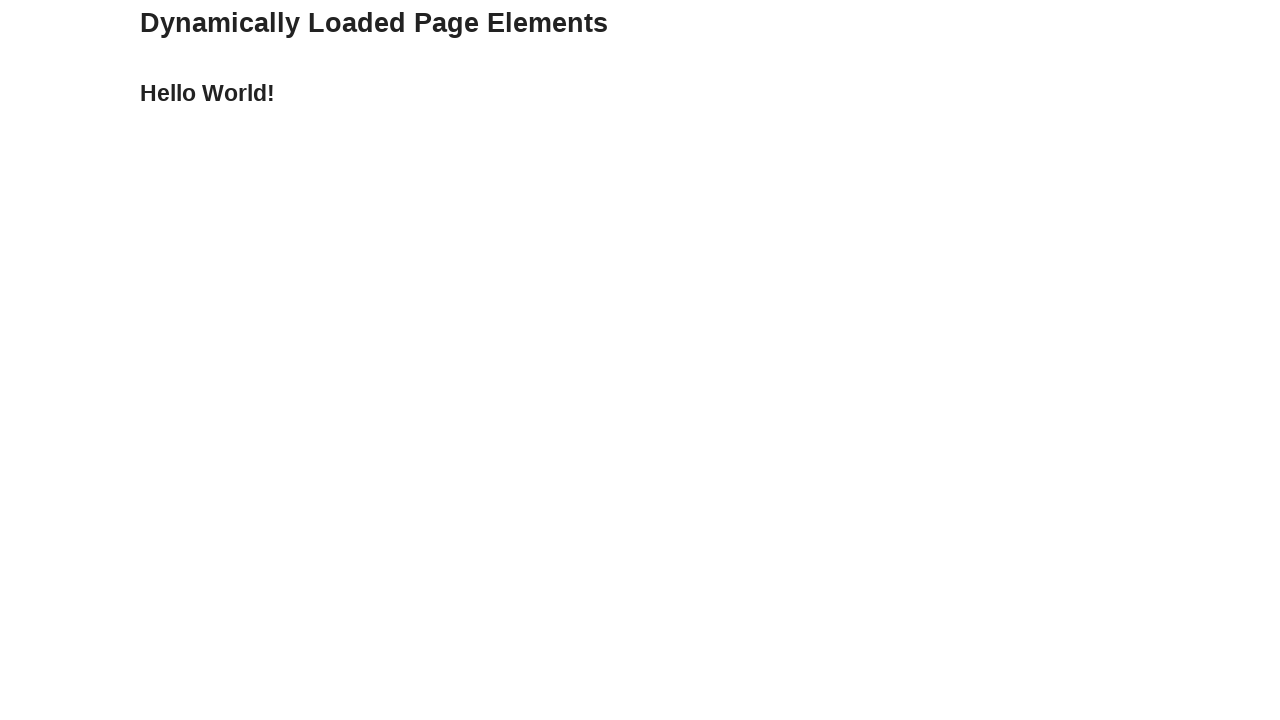

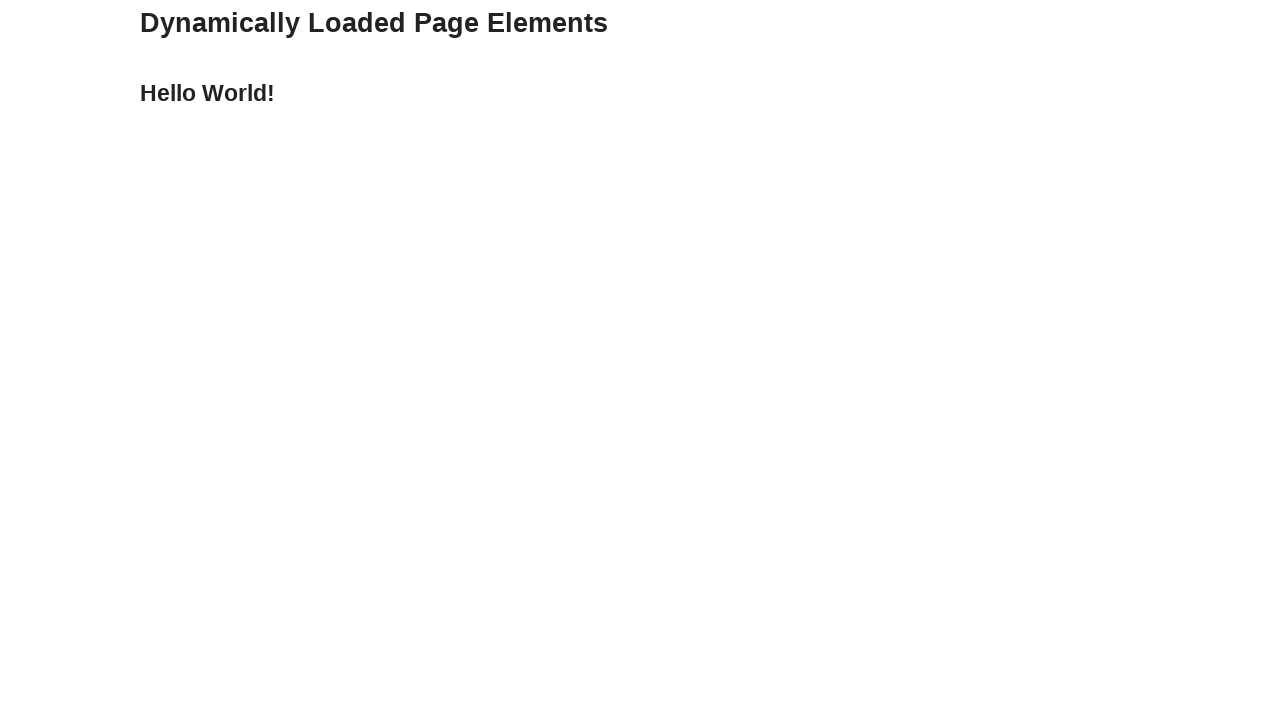